Tests the locations page on Bucks County Library website by clicking Locations and verifying location names are displayed

Starting URL: https://buckslib.org/

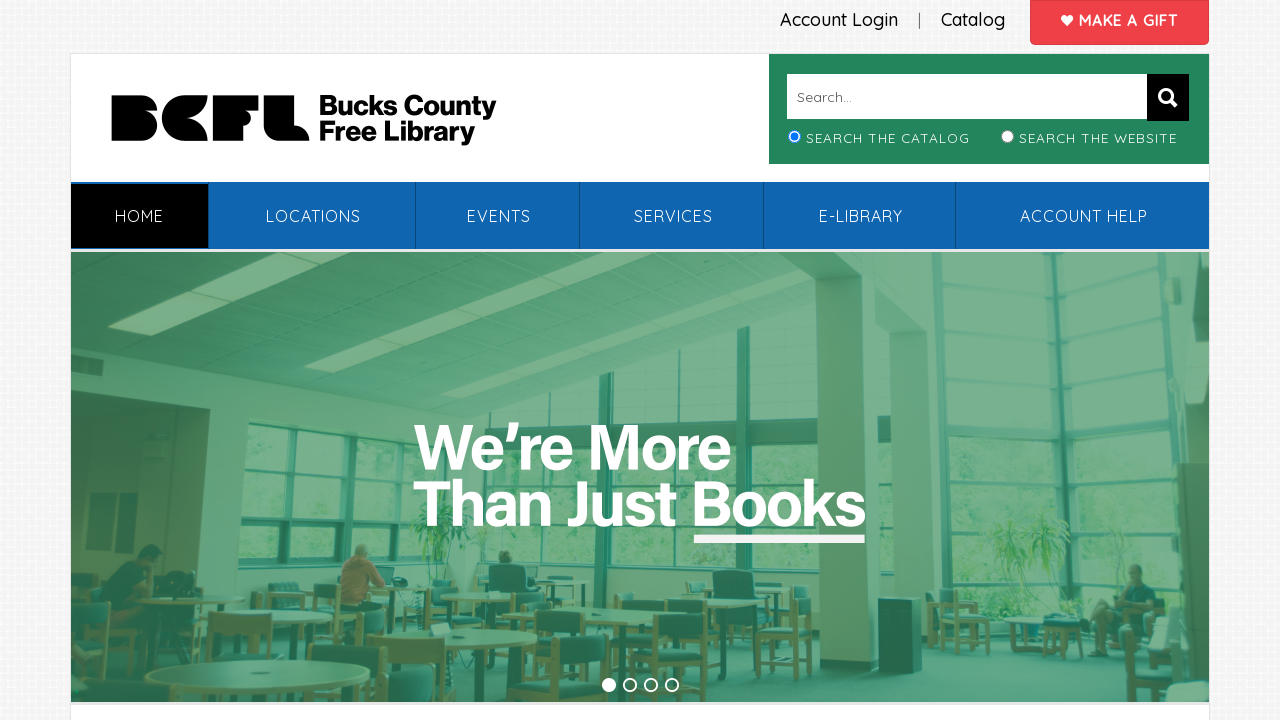

Clicked Locations link at (313, 216) on xpath=//*[contains(text(),' Locations')]
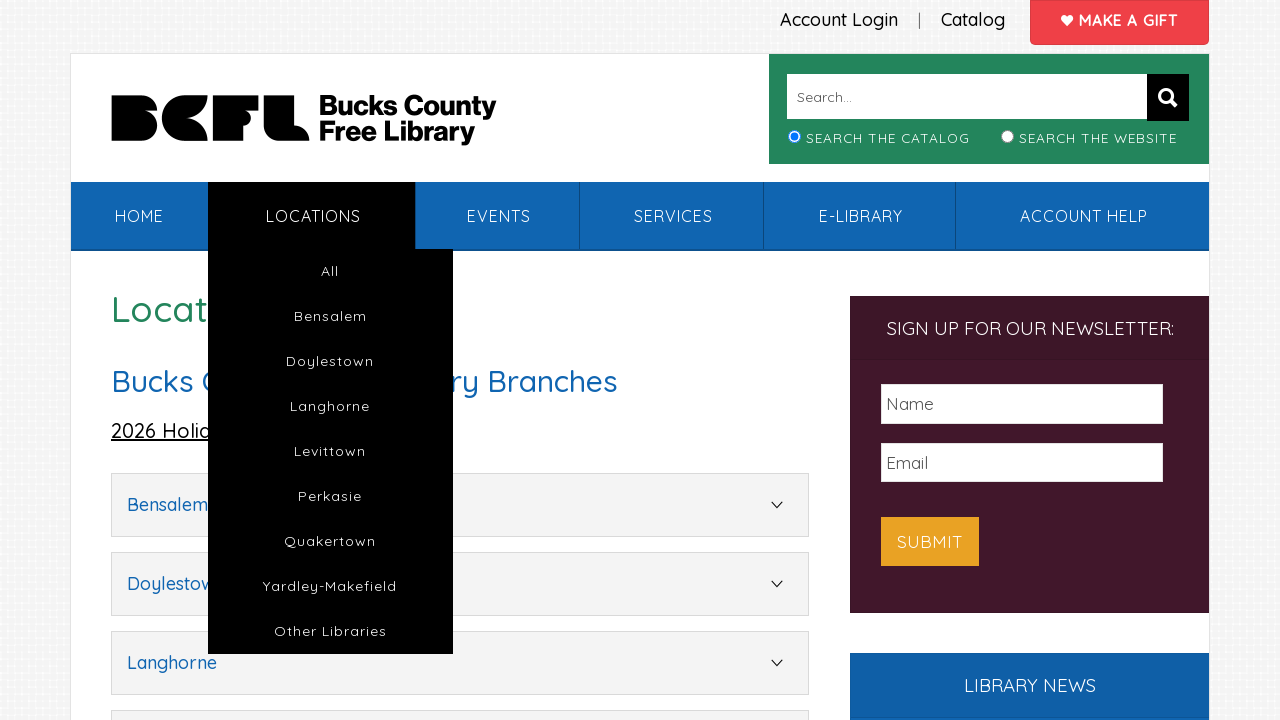

Locations accordion loaded
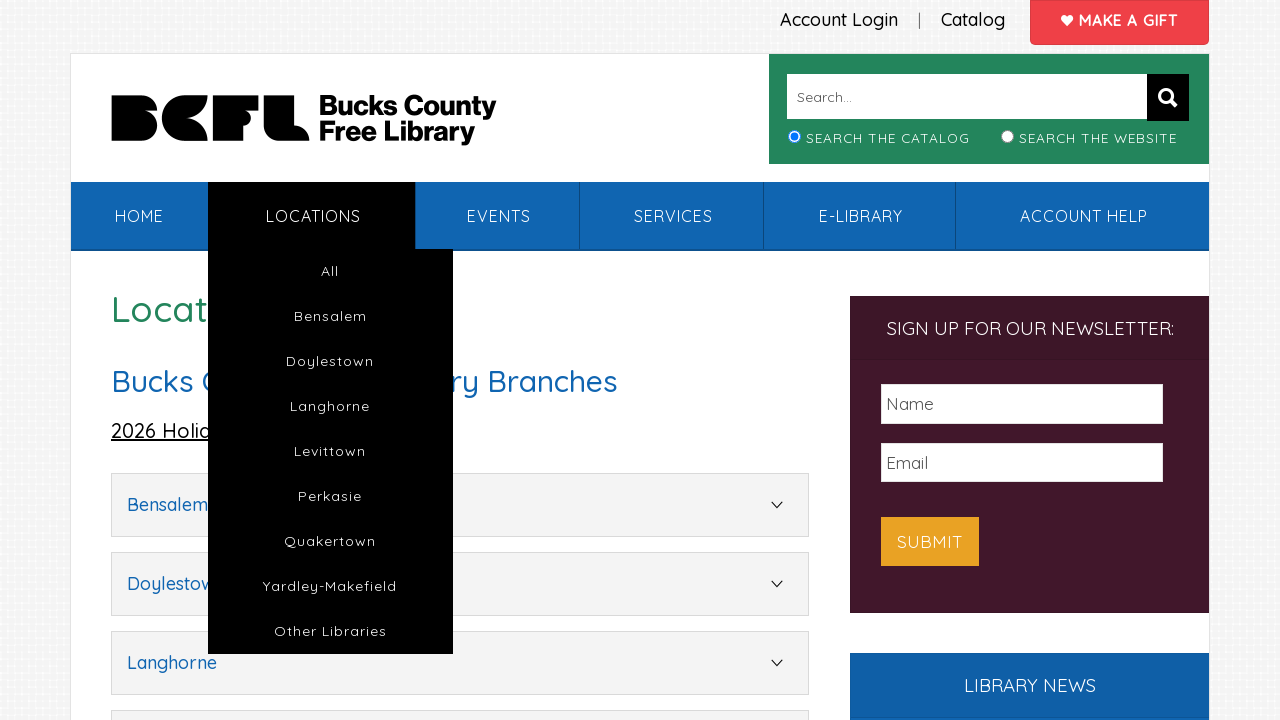

Bensalem location name verified and visible
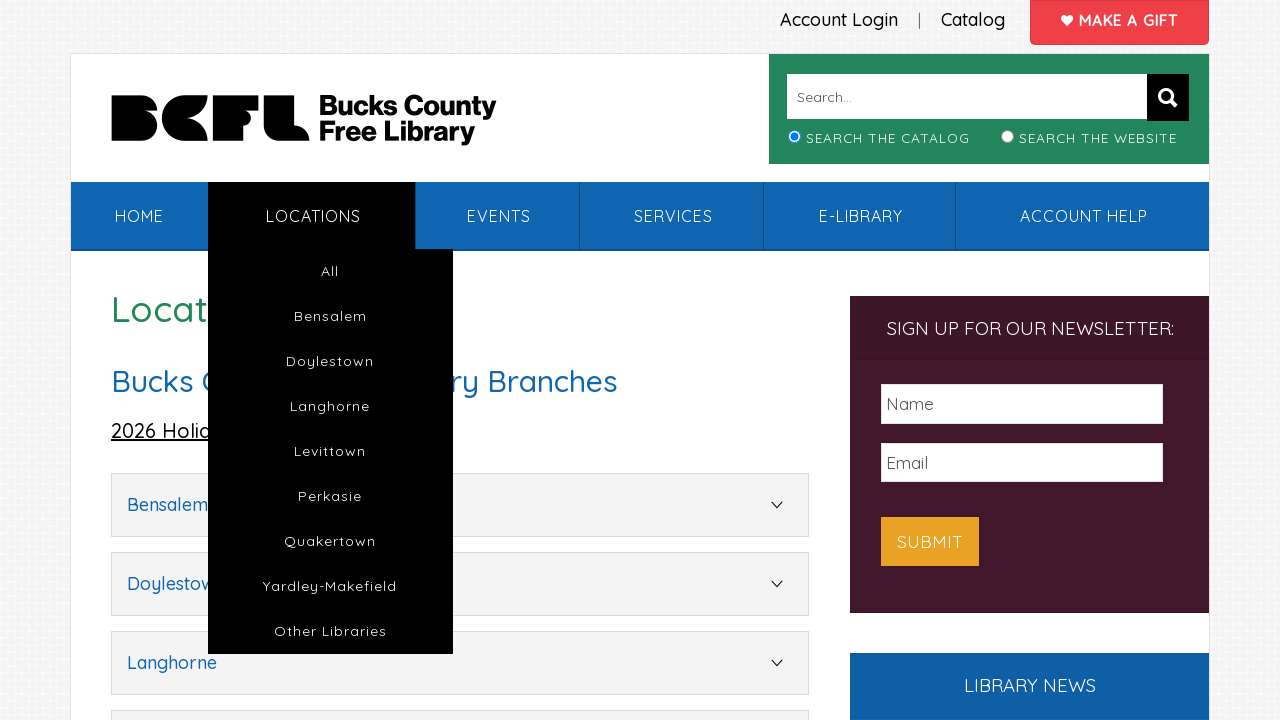

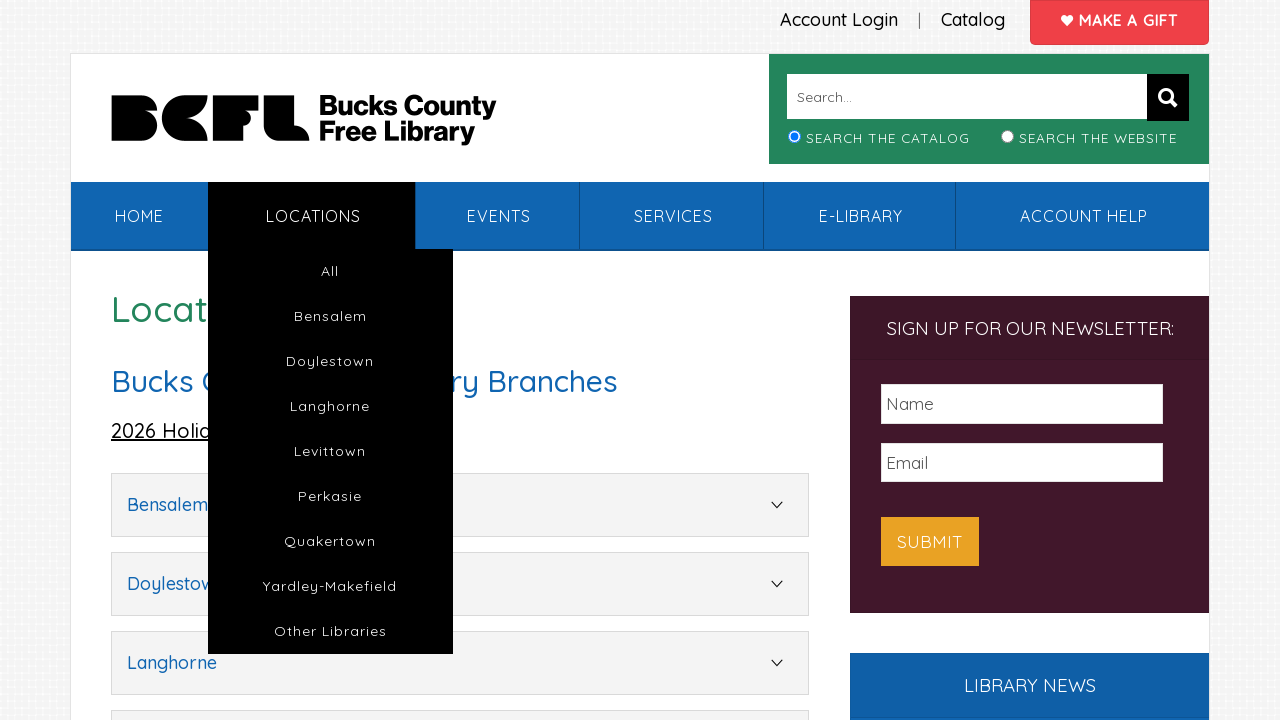